Navigates to a CPF generator page and clicks the generate button to create a new CPF number

Starting URL: https://www.4devs.com.br/gerador_de_cpf

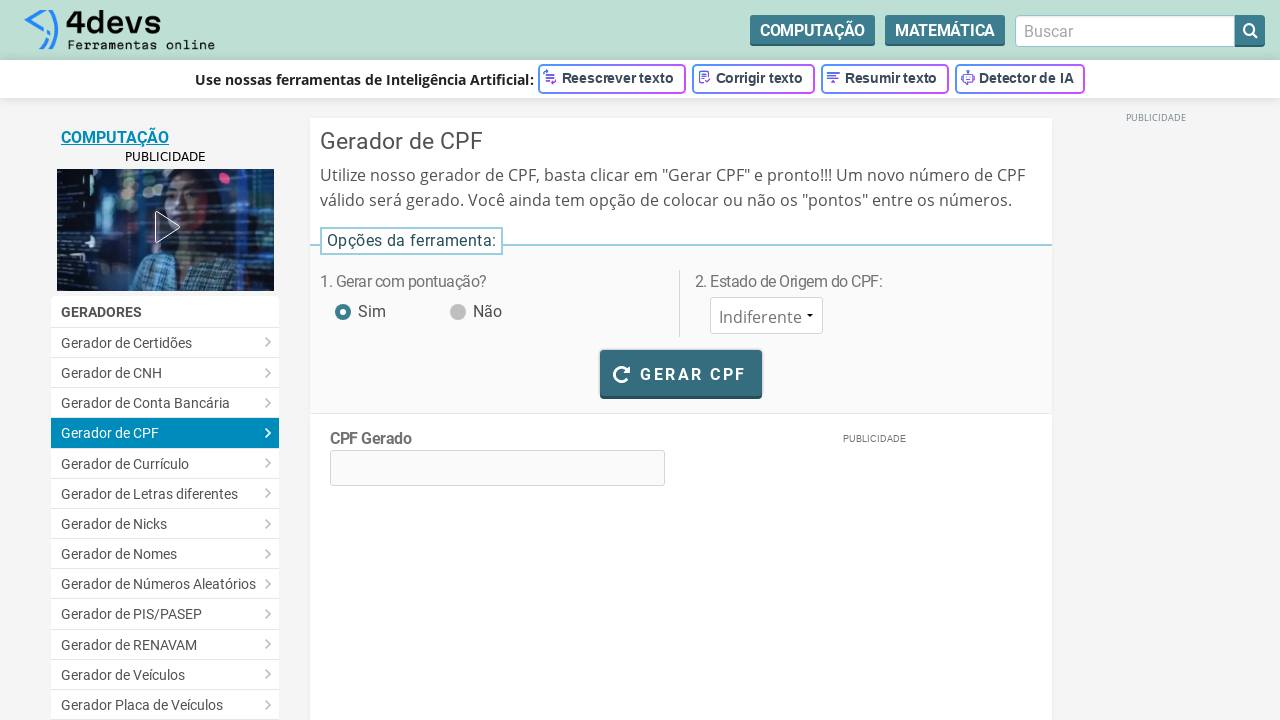

Clicked the generate CPF button at (681, 373) on #bt_gerar_cpf
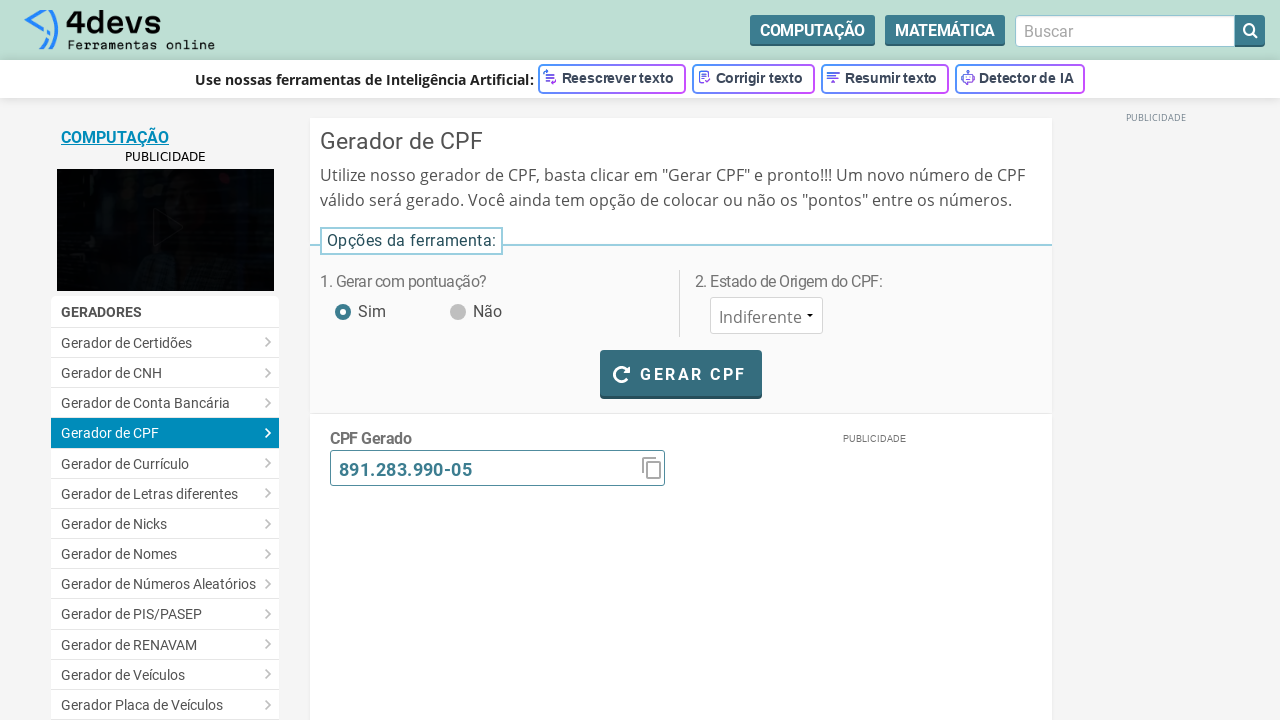

CPF result displayed on page
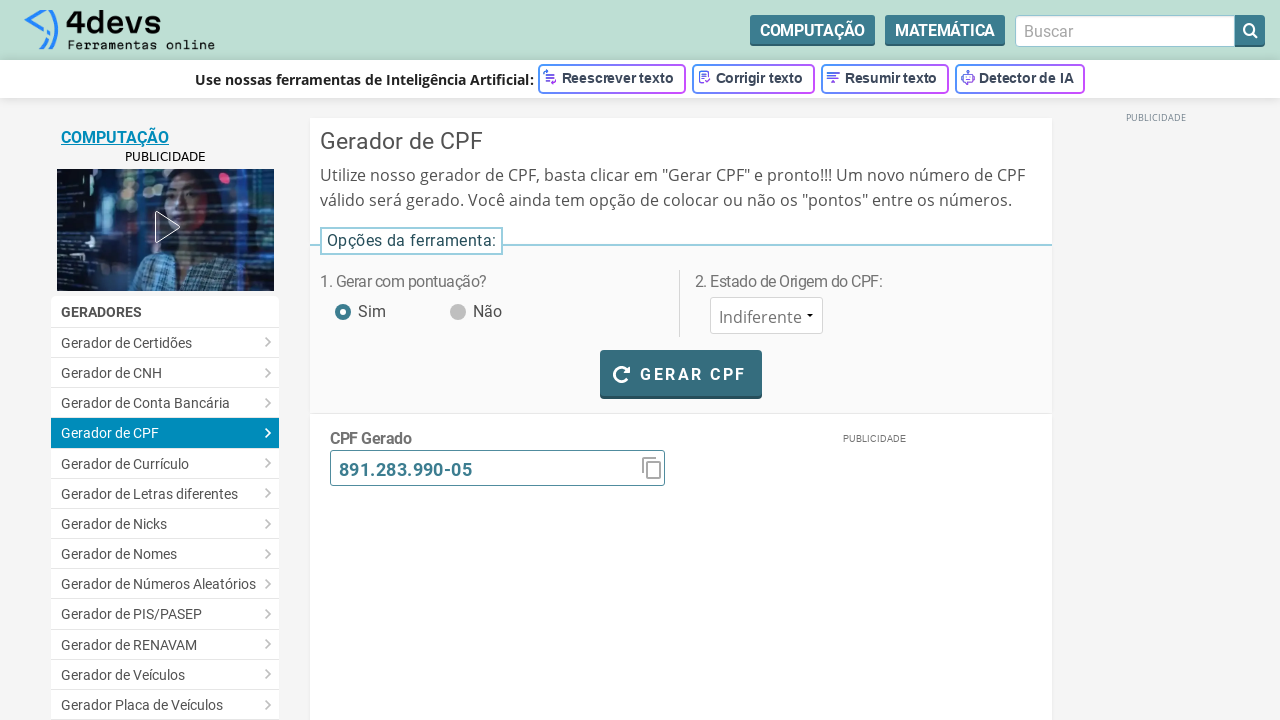

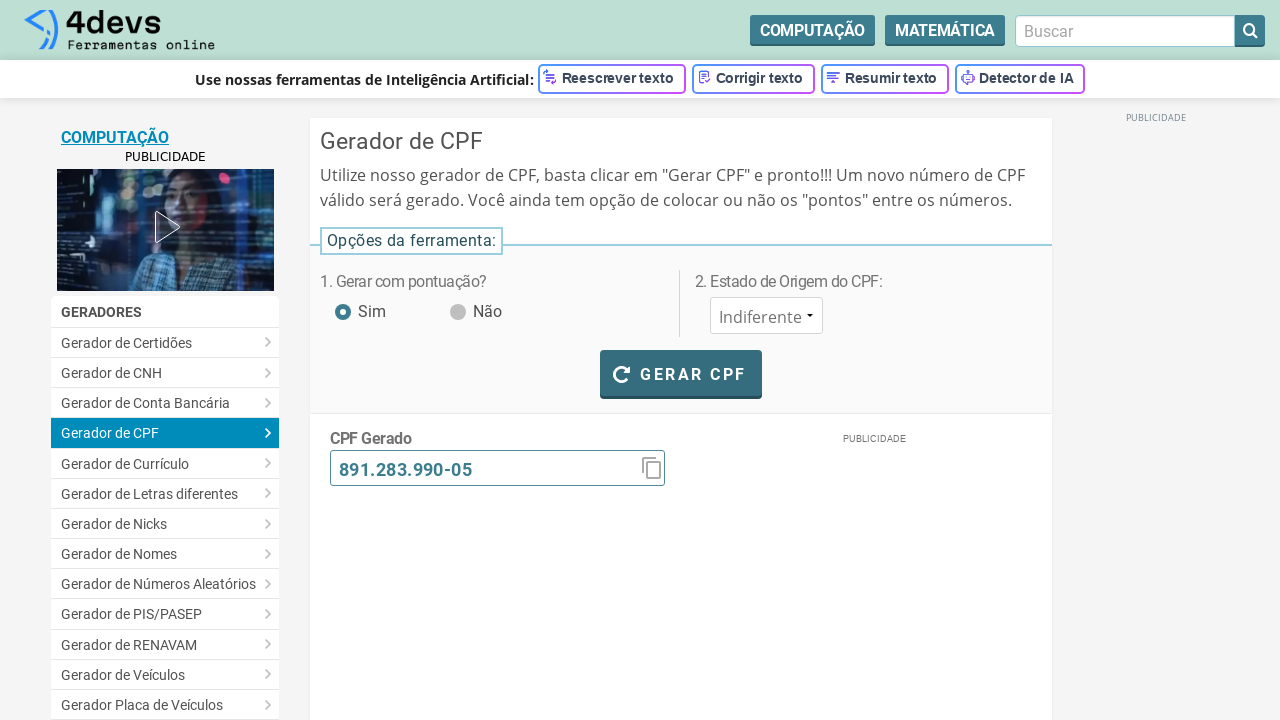